Navigates to the National Stock Exchange of India website and verifies the page loads by checking for content.

Starting URL: https://www.nseindia.com/

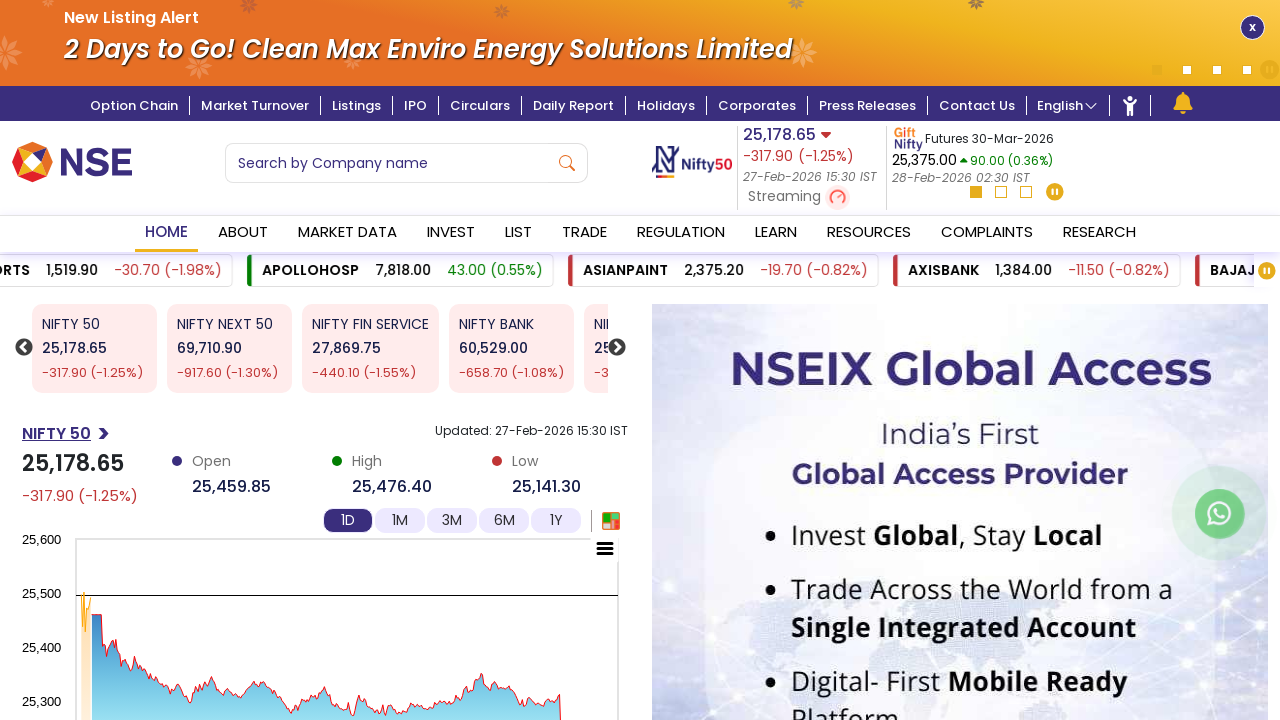

Waited for page to reach domcontentloaded state
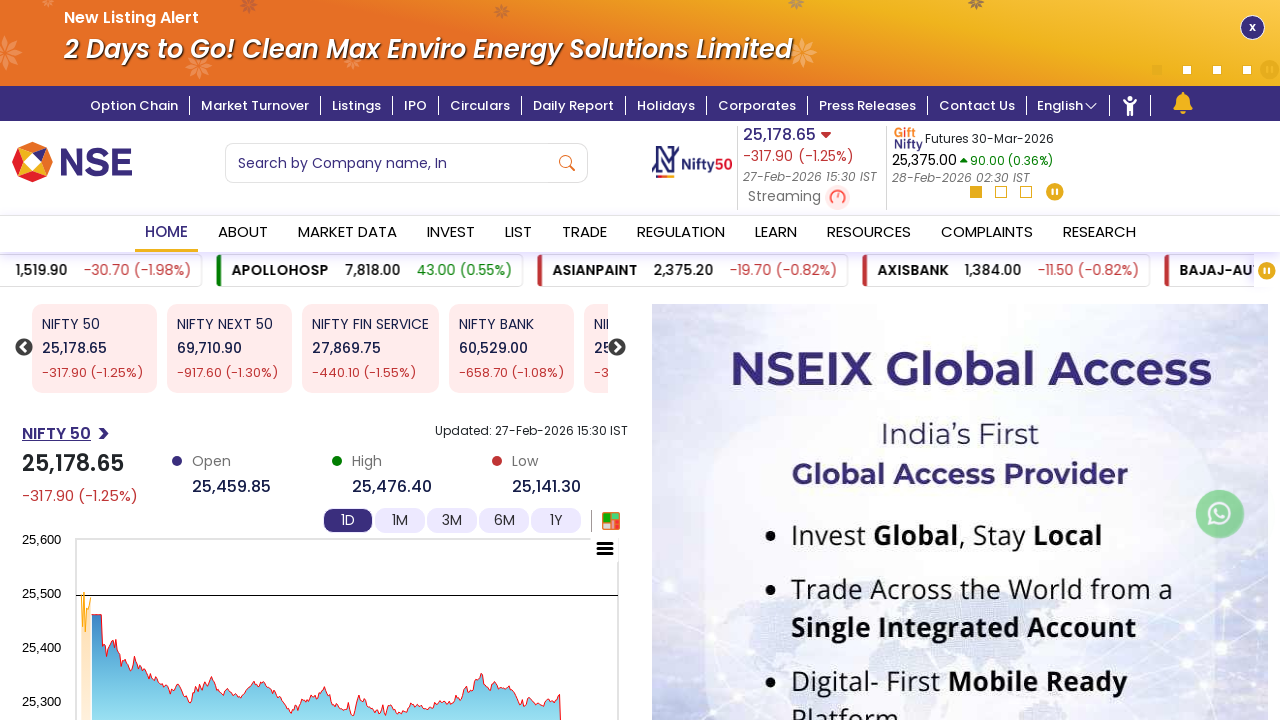

Verified page title is present and loaded
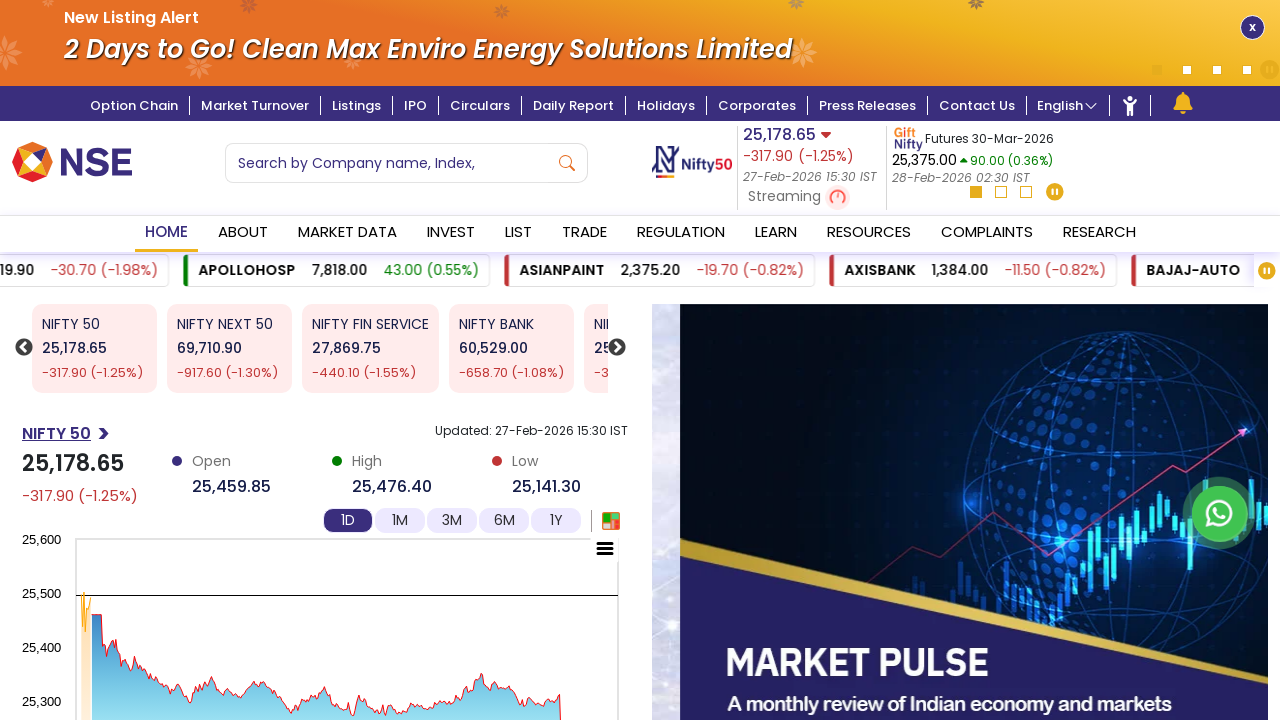

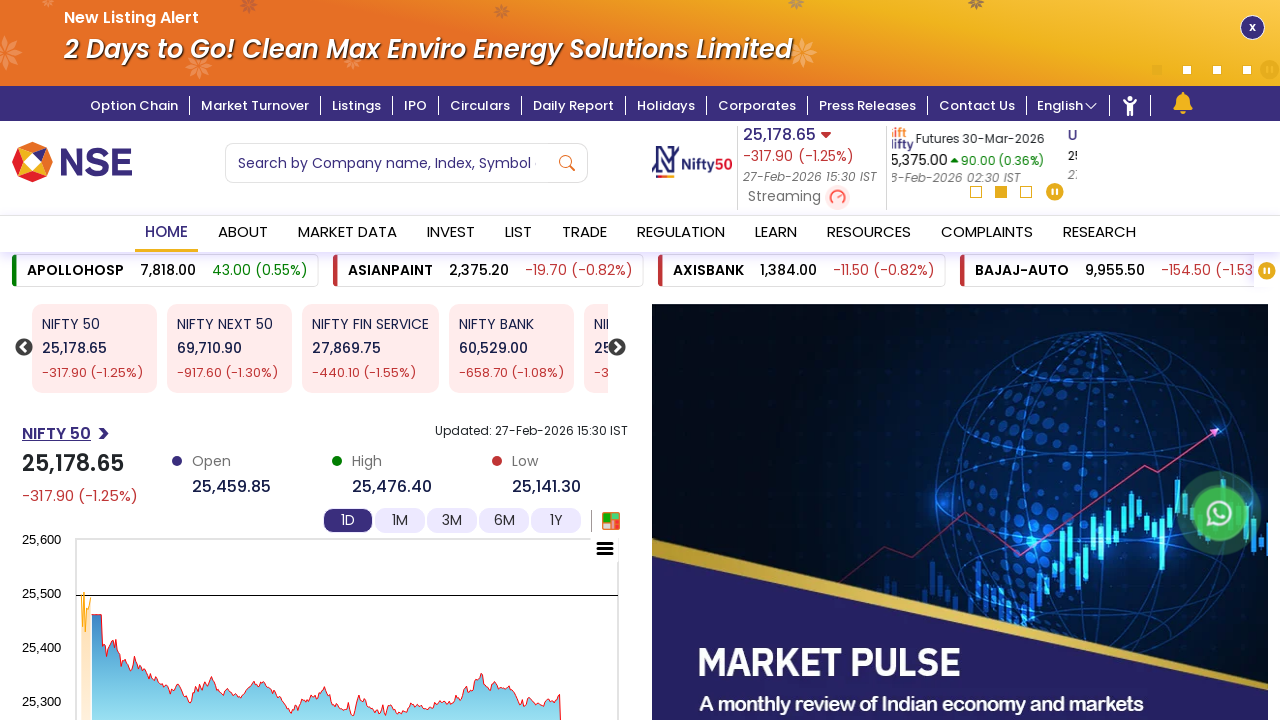